Tests JavaScript alert handling functionality including alert boxes and prompt boxes. Clicks buttons to trigger alerts, interacts with them by accepting, dismissing, and entering text into prompts.

Starting URL: https://www.hyrtutorials.com/p/alertsdemo.html

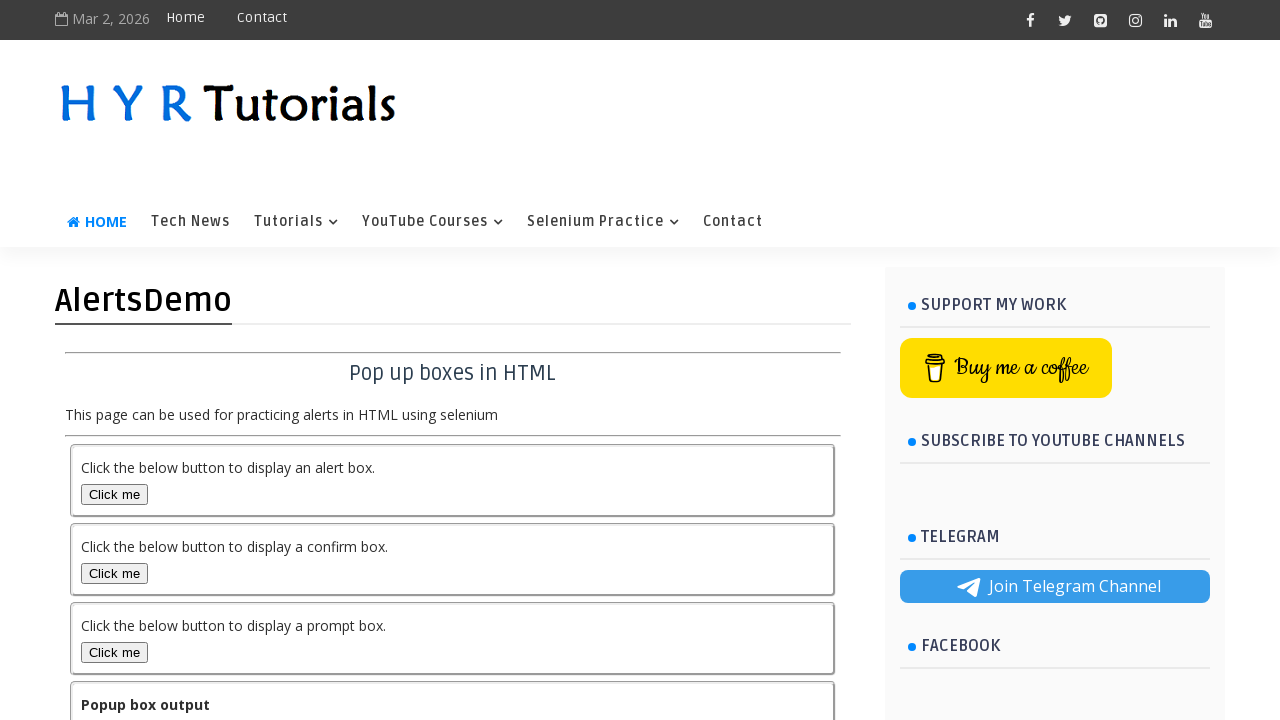

Clicked alert box button to trigger alert at (114, 494) on #alertBox
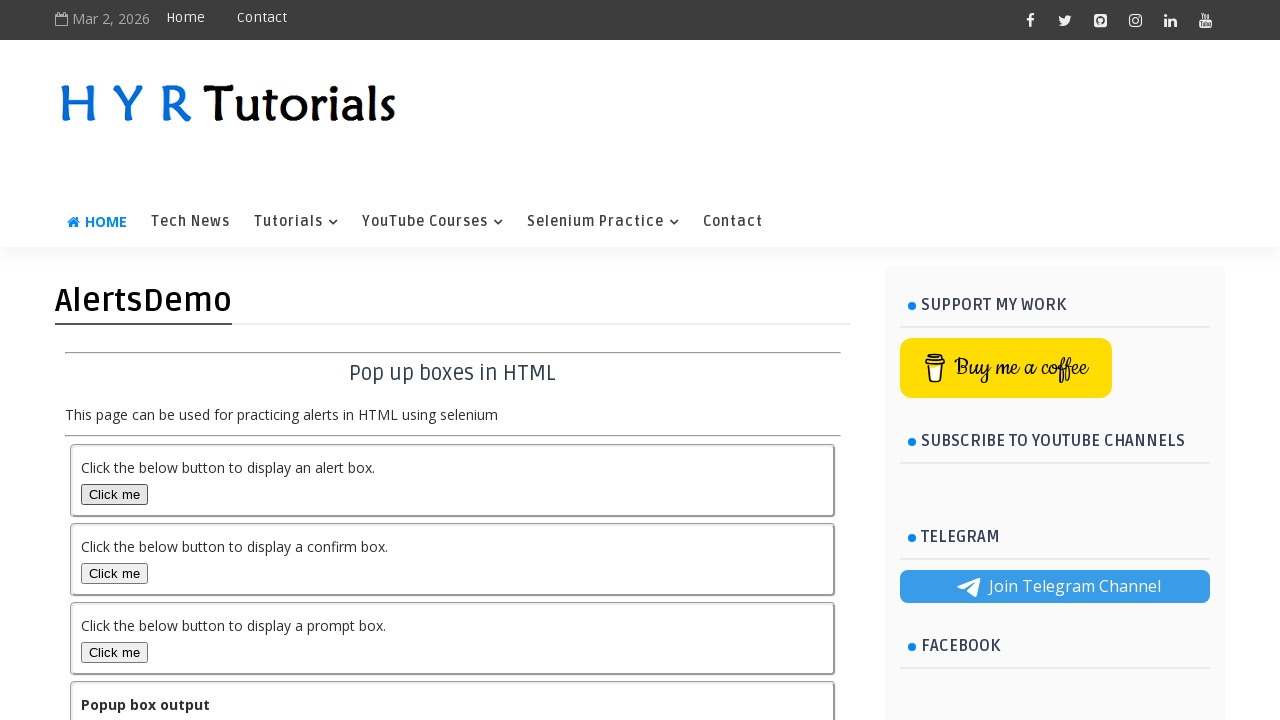

Registered dialog handler to accept alerts
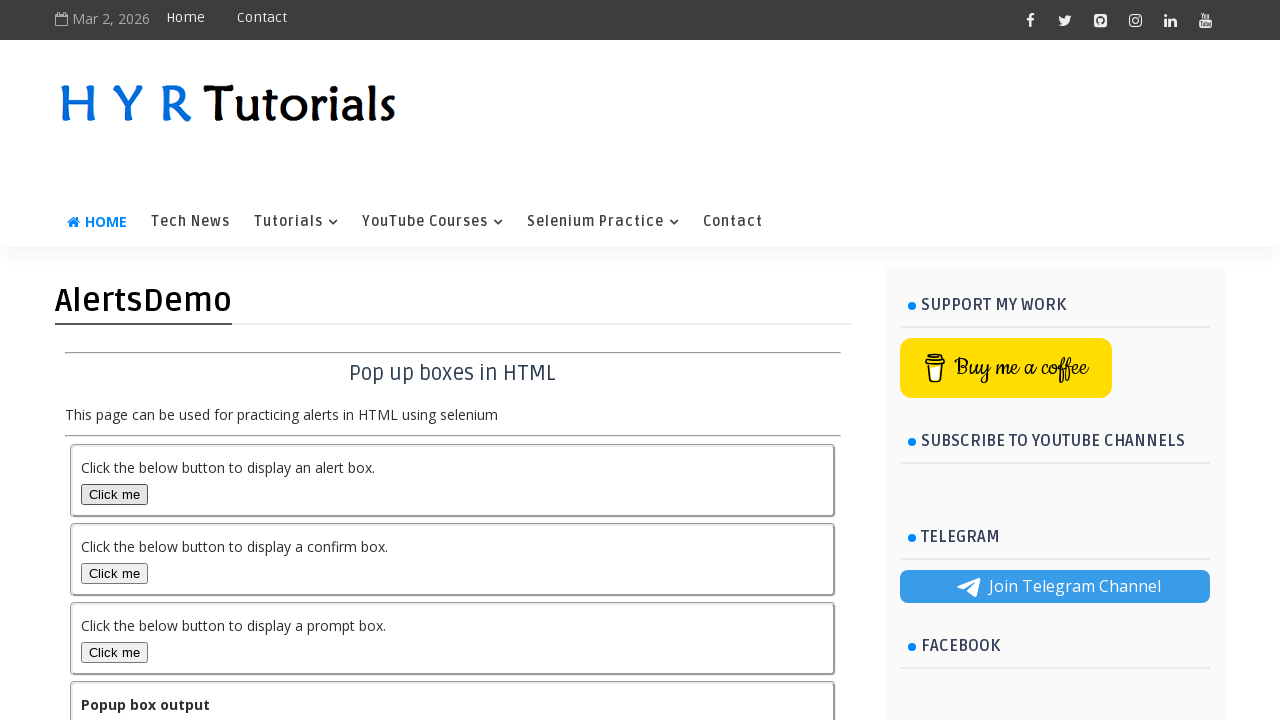

Registered one-time dialog handler for alert acceptance
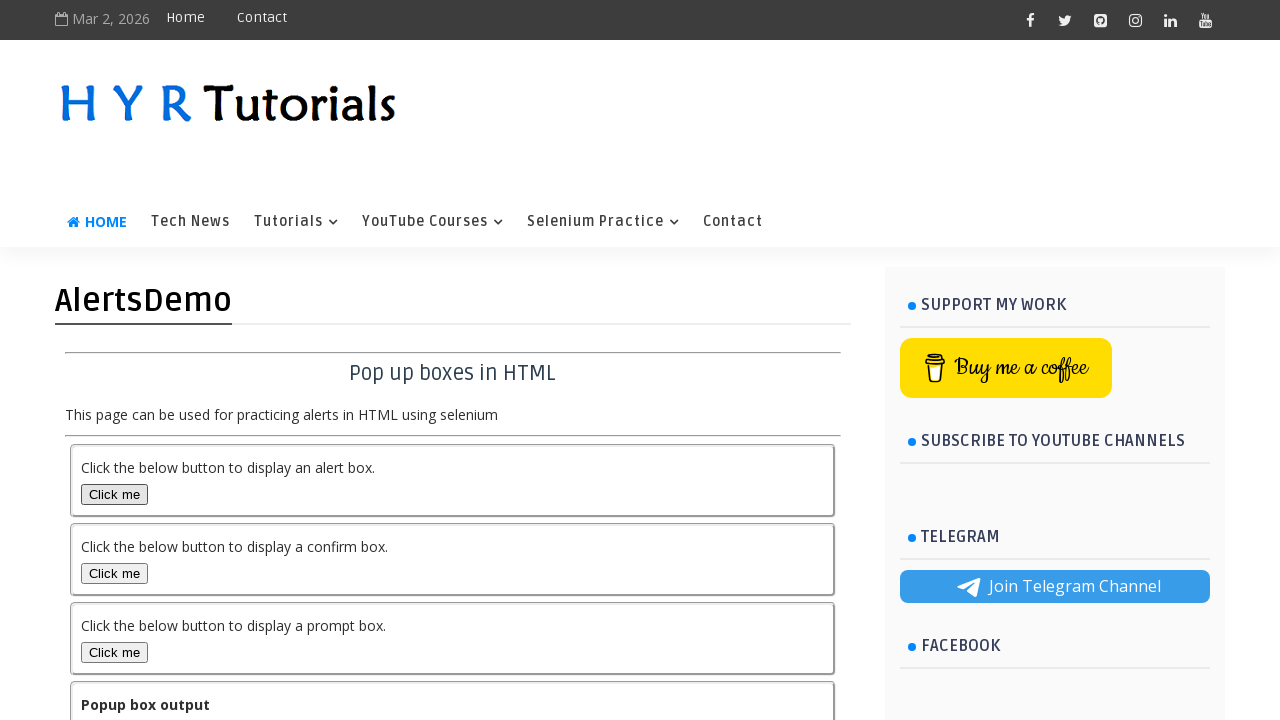

Clicked alert box button to trigger alert at (114, 494) on #alertBox
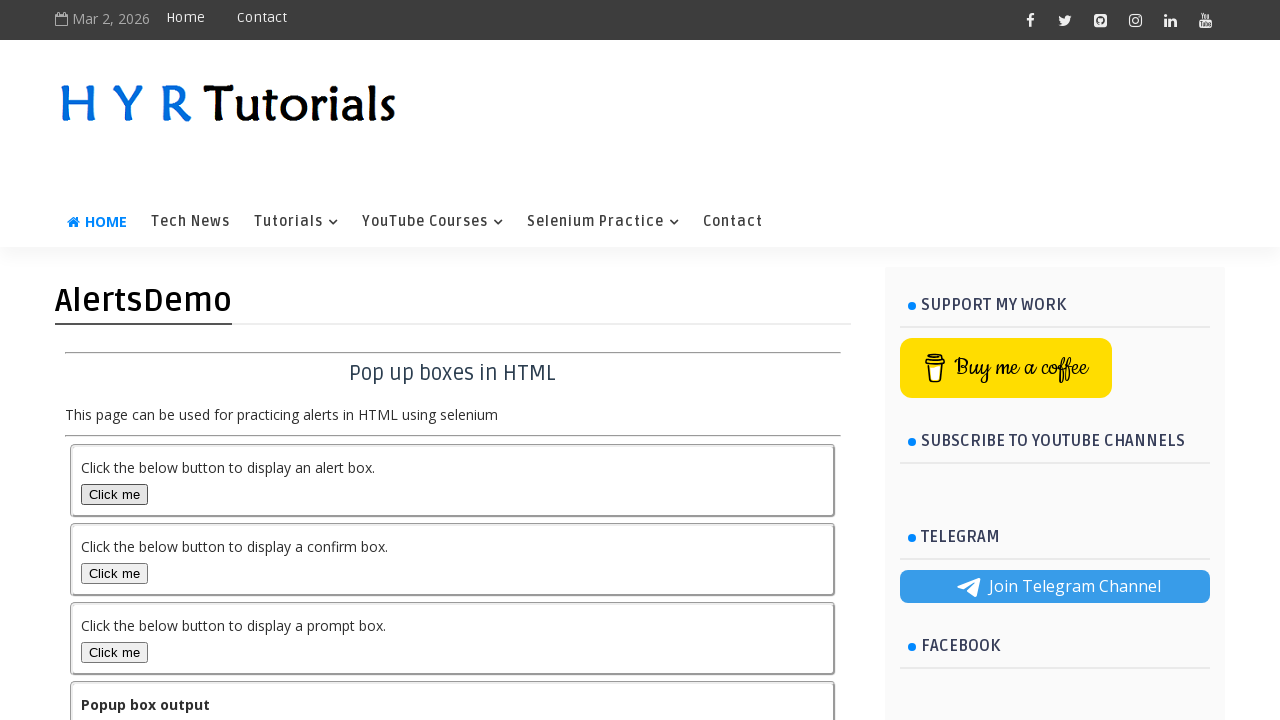

Alert output element loaded after accepting alert
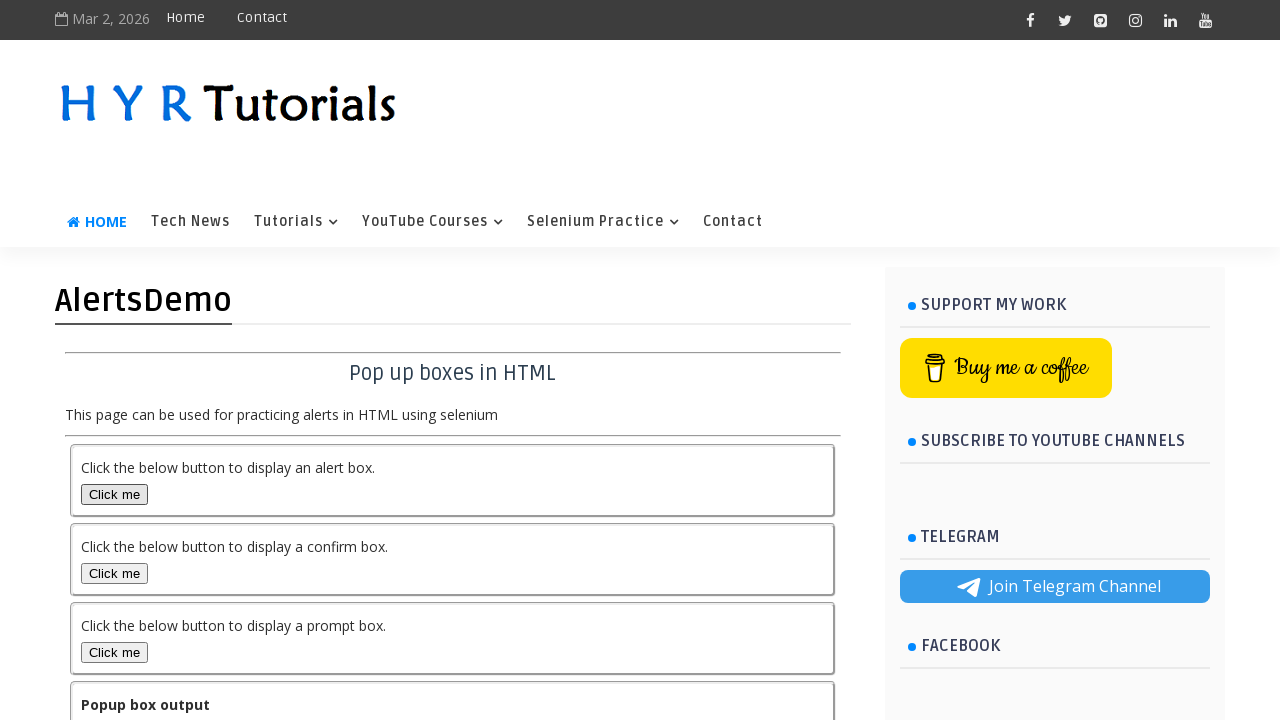

Registered one-time dialog handler to accept prompt with text 'TestUser2024'
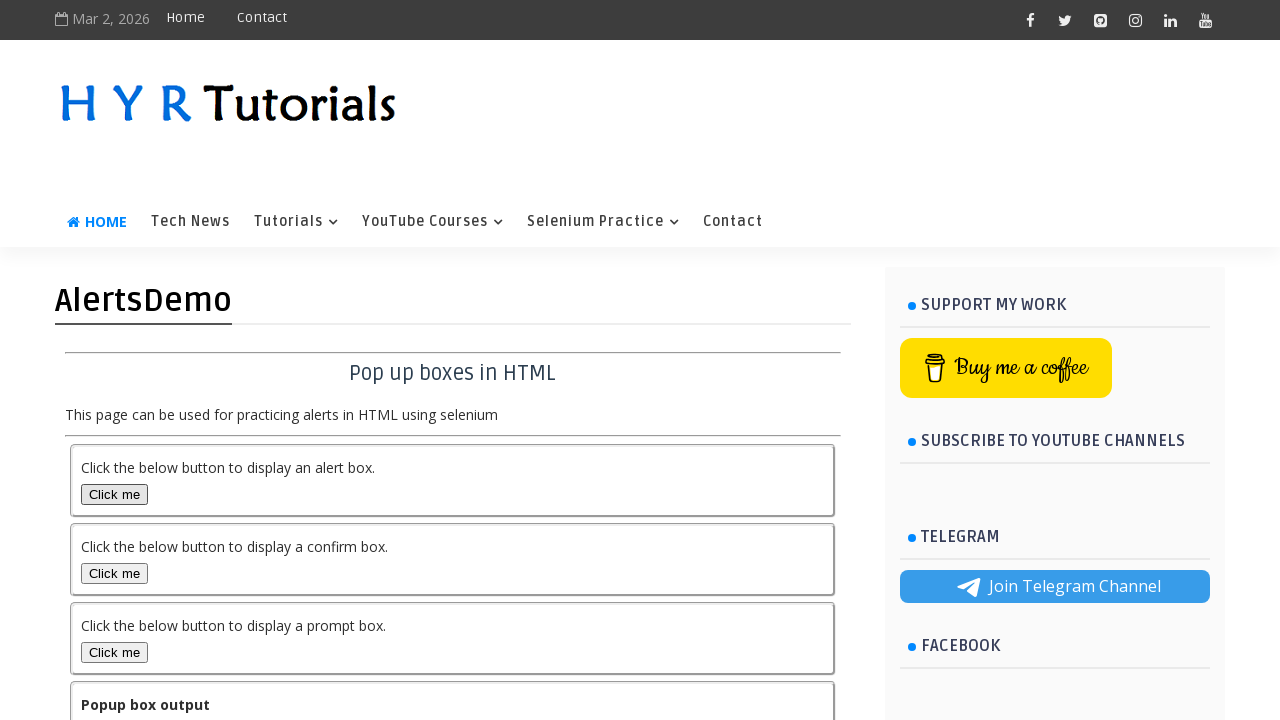

Clicked prompt box button to trigger prompt dialog at (114, 652) on #promptBox
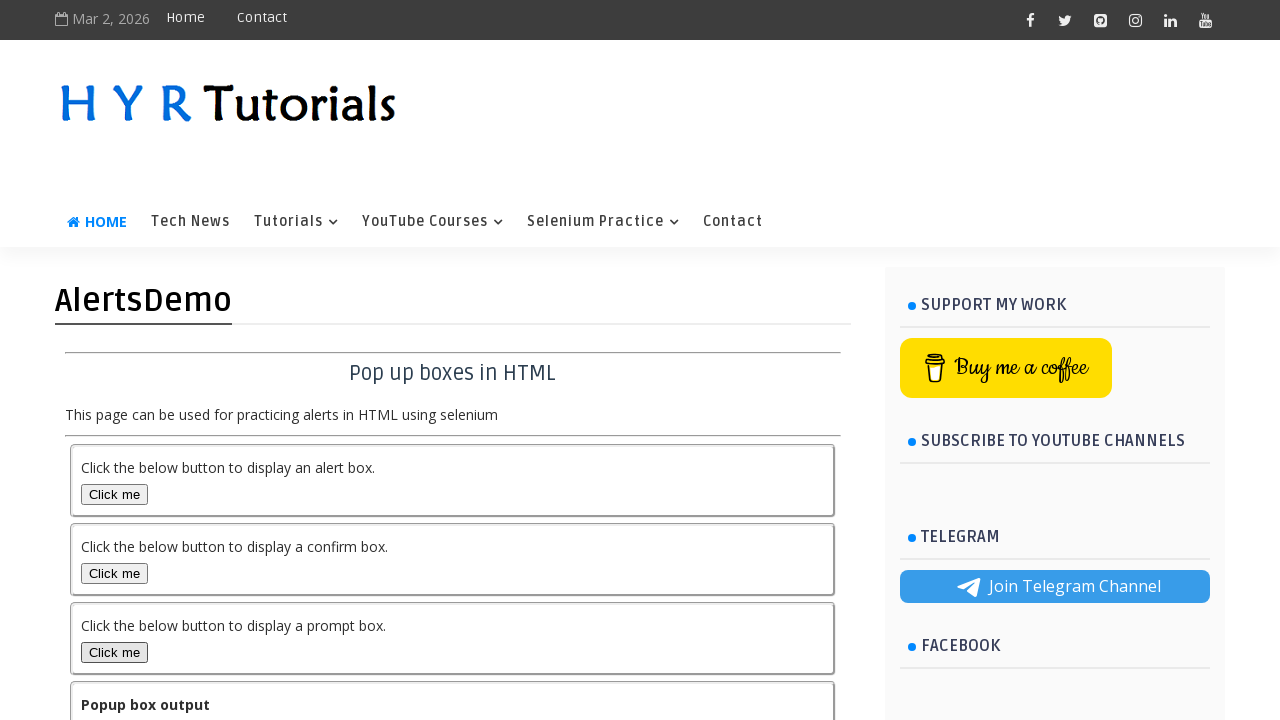

Prompt output element loaded after entering text and accepting
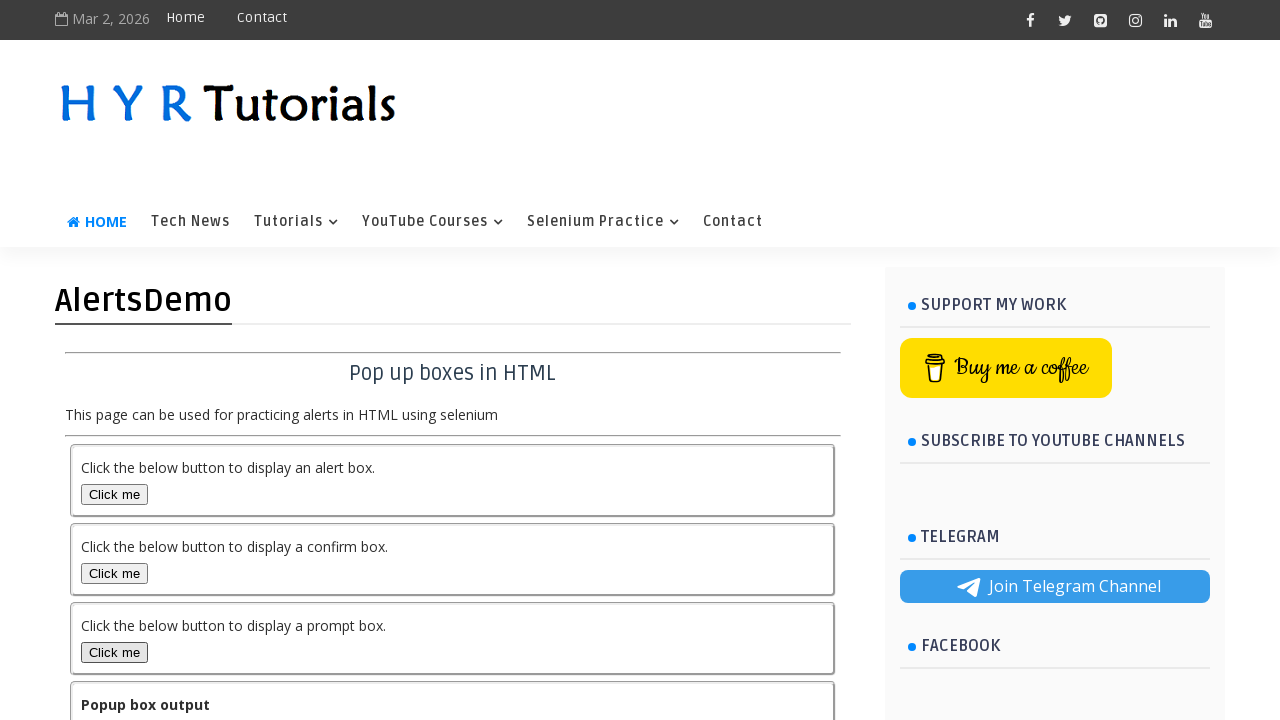

Registered one-time dialog handler to dismiss prompt
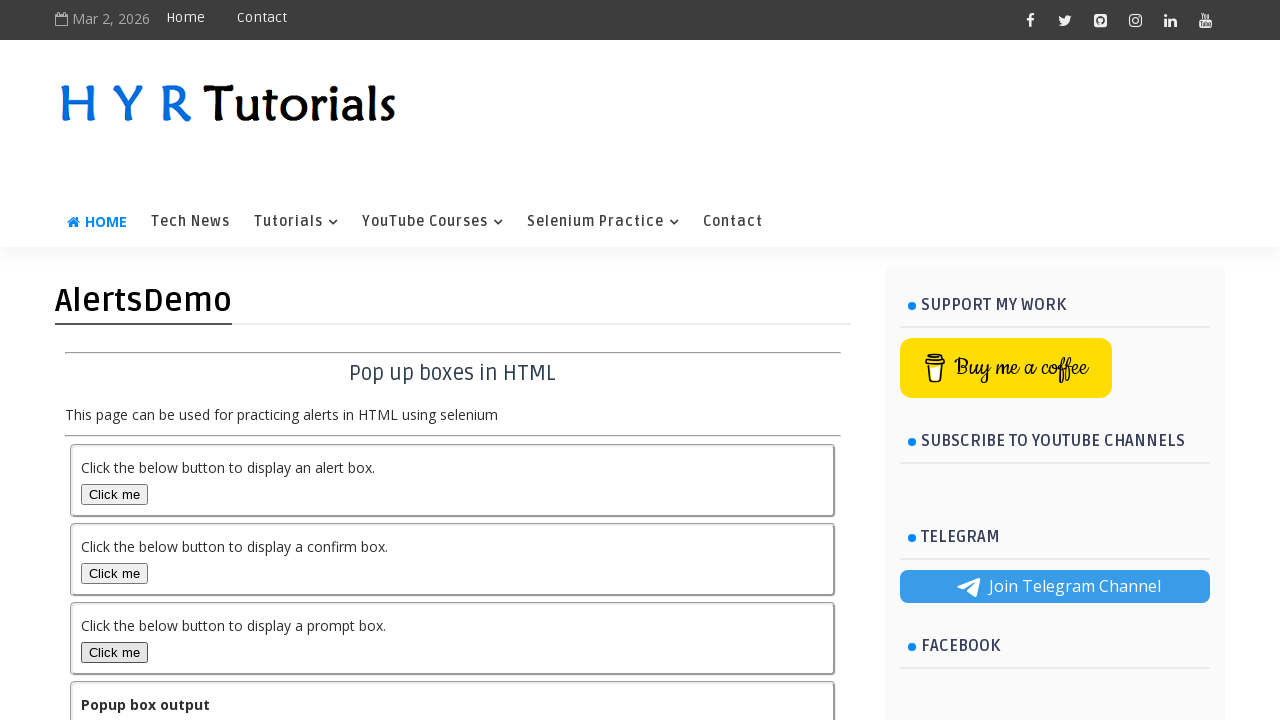

Clicked prompt box button to trigger prompt dialog at (114, 652) on #promptBox
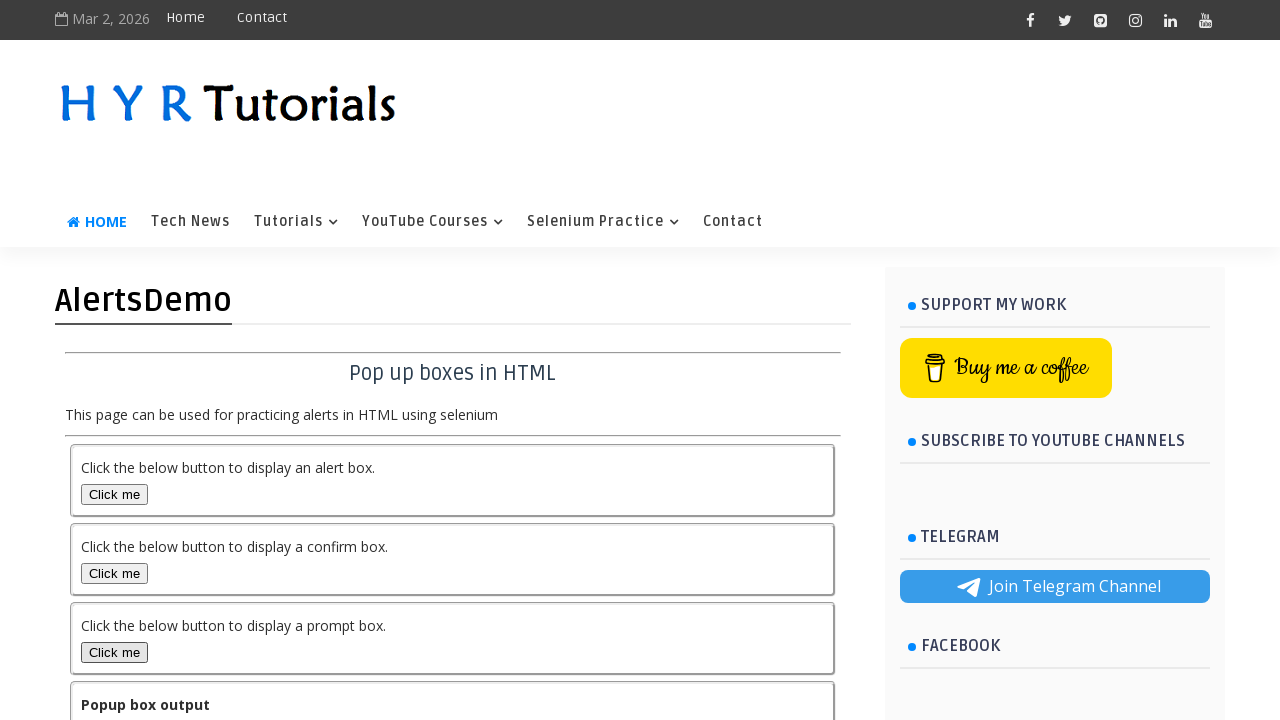

Prompt output element loaded after dismissing prompt
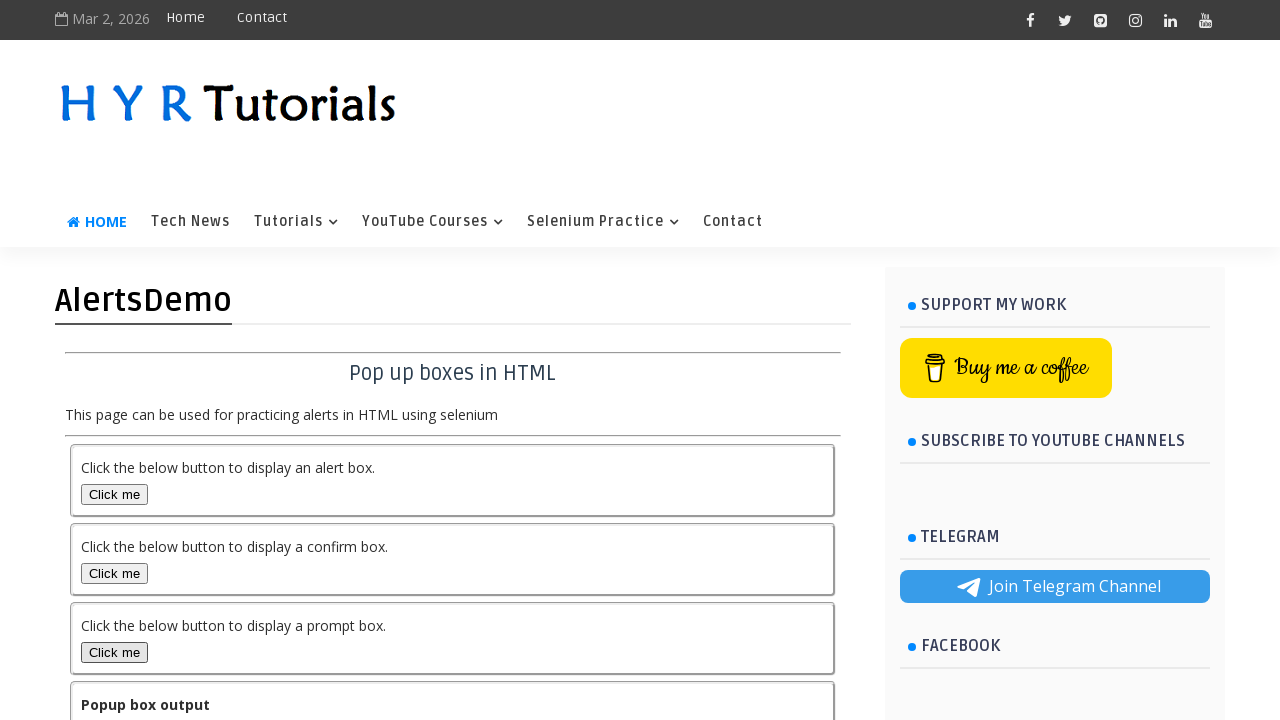

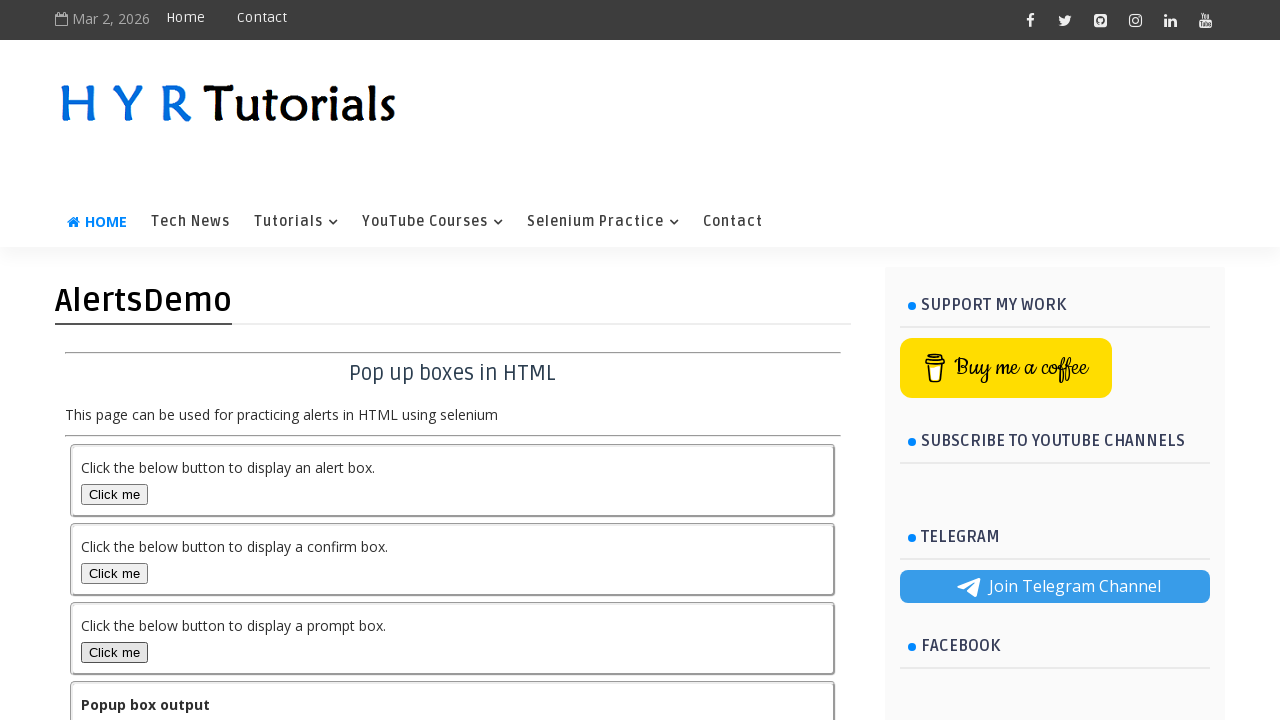